Tests a registration form by filling in the last name field with test data on a demo automation testing site.

Starting URL: http://demo.automationtesting.in/Register.html

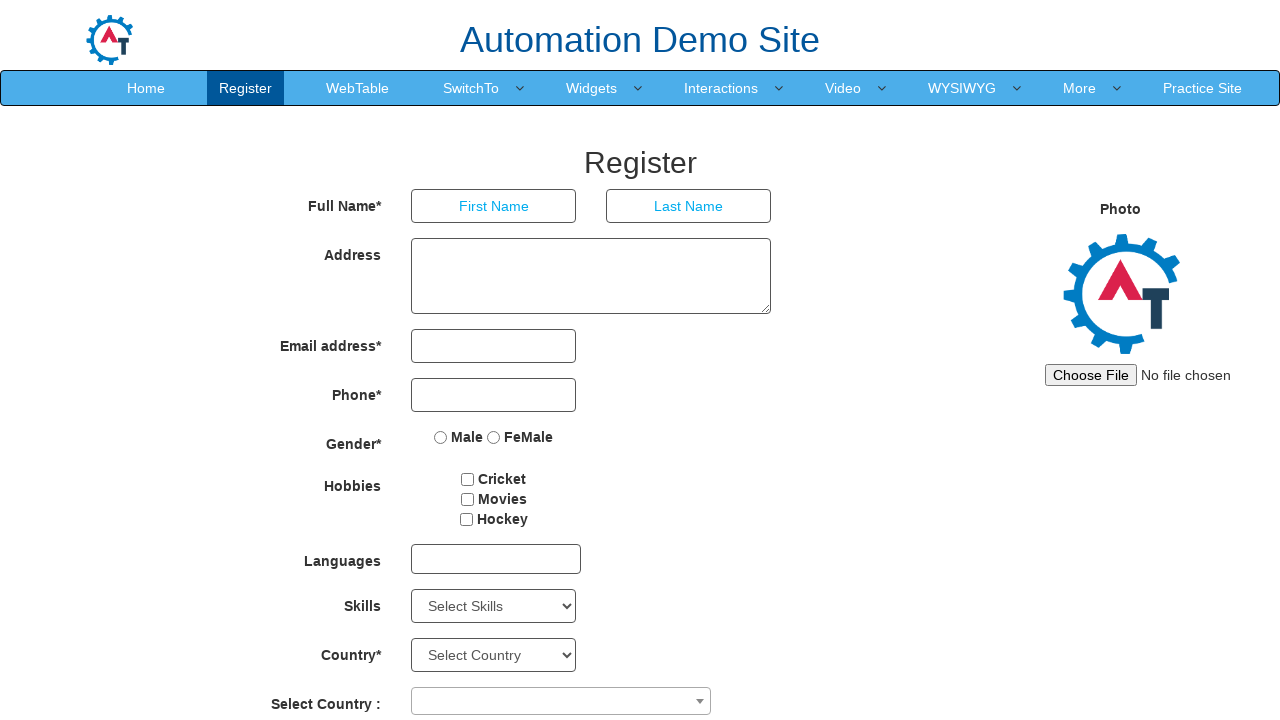

Filled last name field with 'Johnson' on input[placeholder='Last Name']
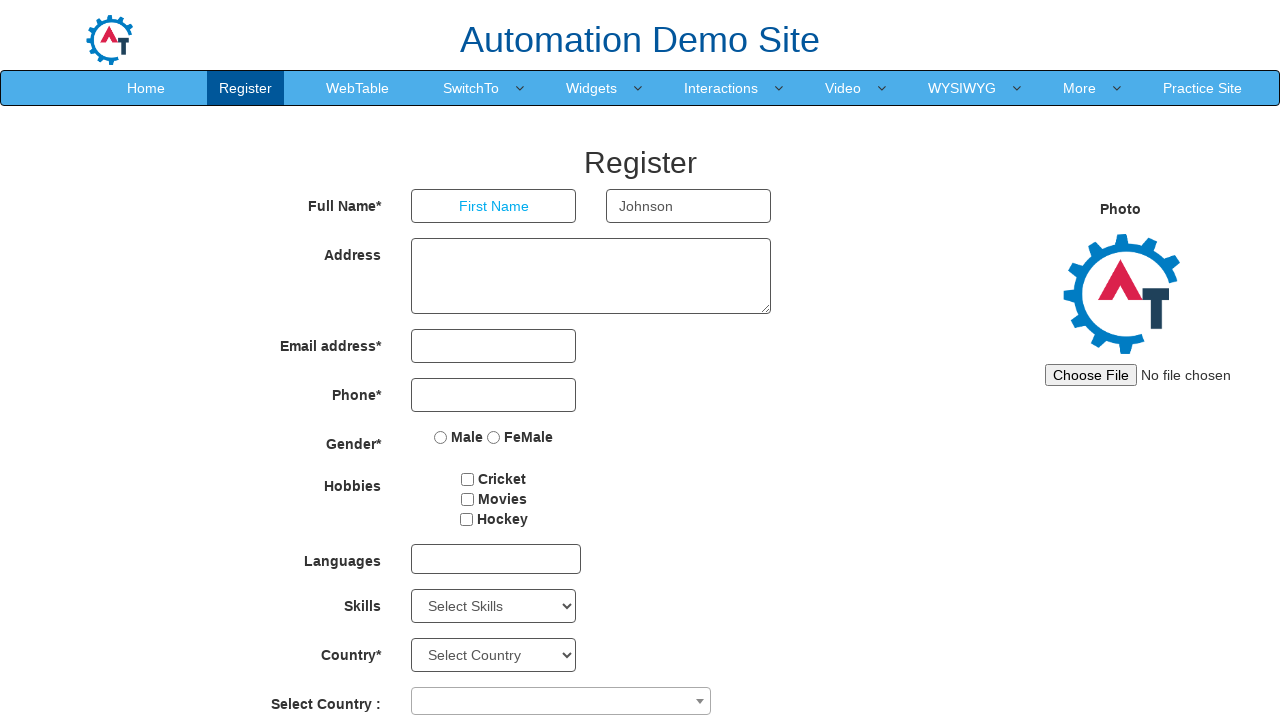

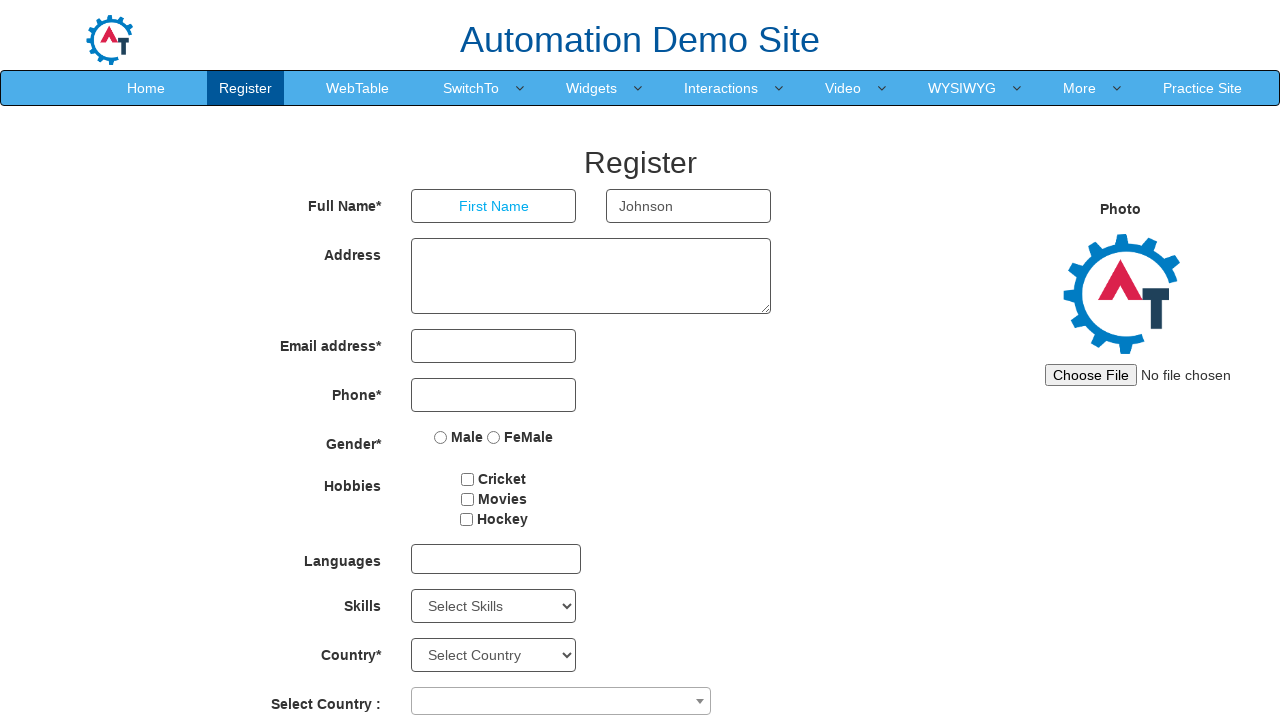